Navigates to the FAQ page by clicking on the FAQ link

Starting URL: https://eroomrent.in

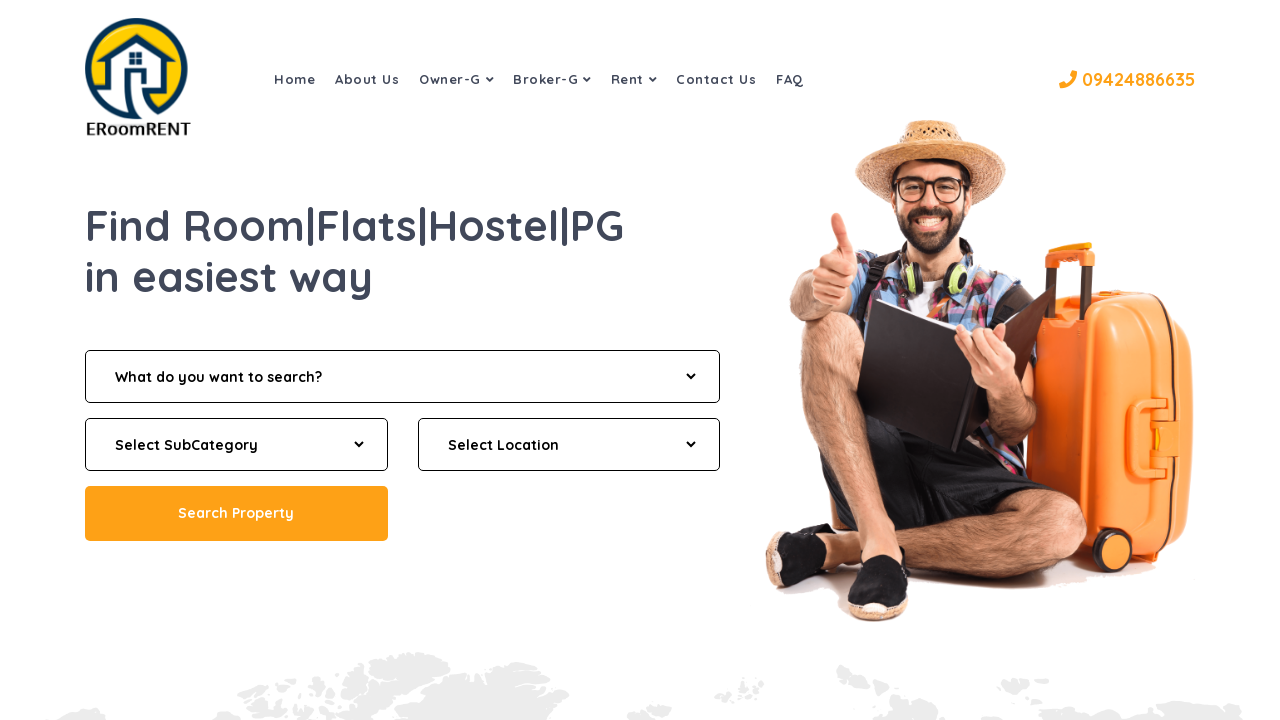

Navigated to https://eroomrent.in
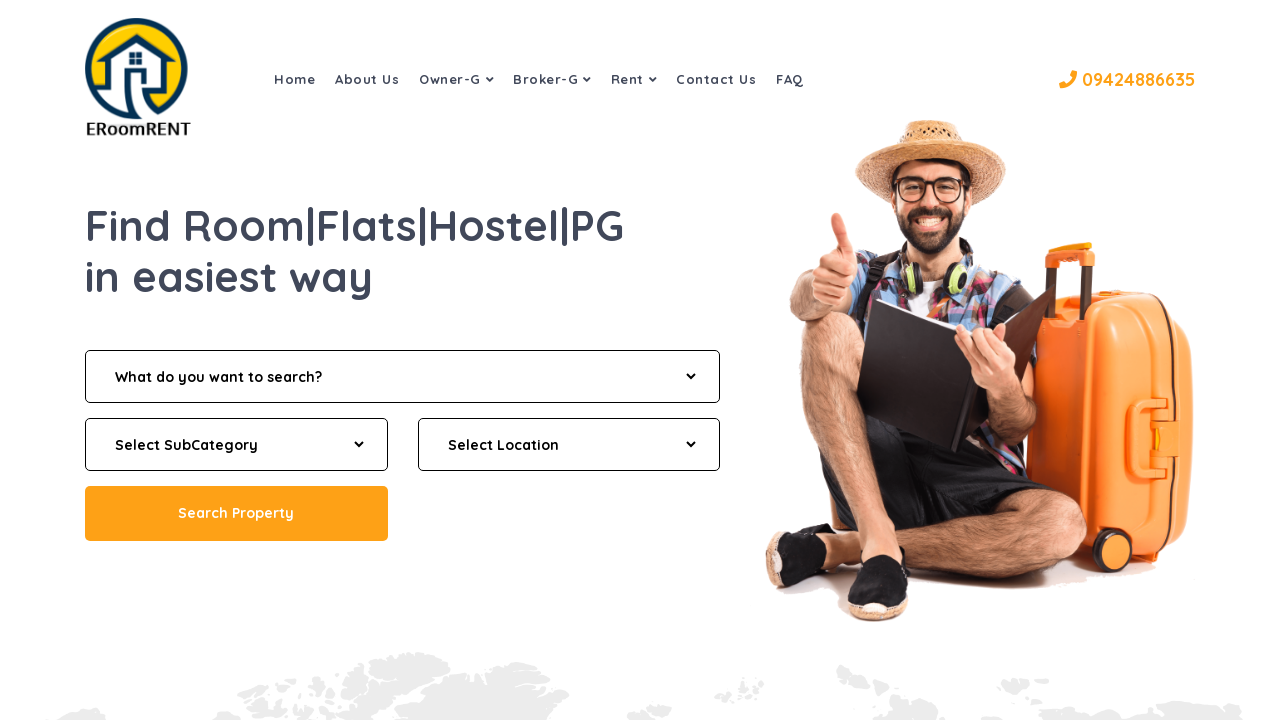

Clicked on FAQ link to navigate to FAQ page at (790, 79) on text=FAQ
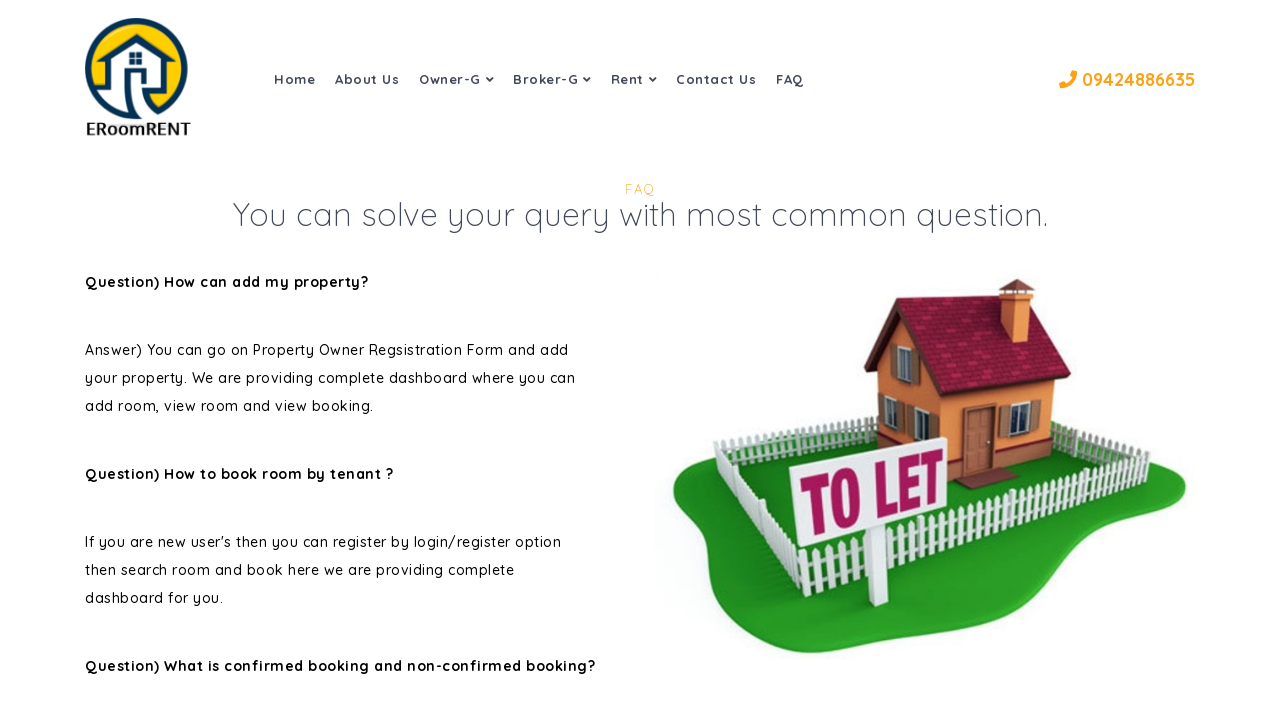

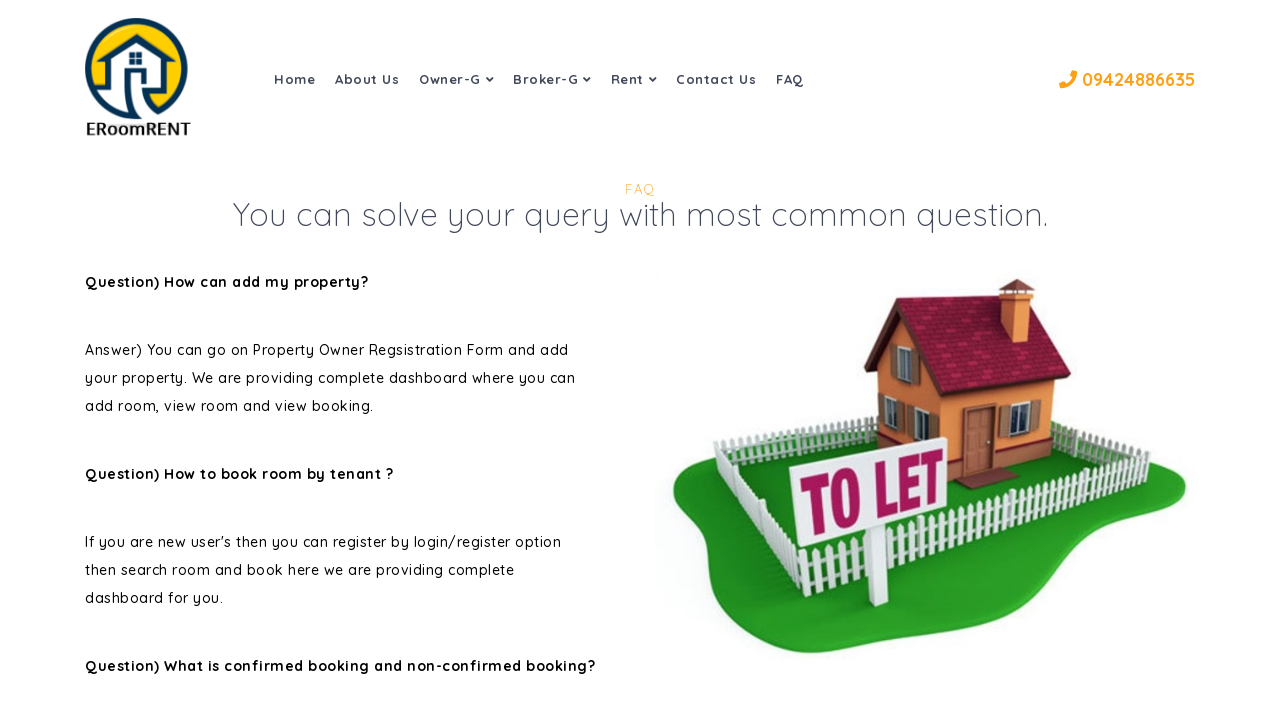